Tests window handling functionality by opening a new window, filling a registration form in the new window, and then switching back to the parent window

Starting URL: https://www.hyrtutorials.com/p/window-handles-practice.html

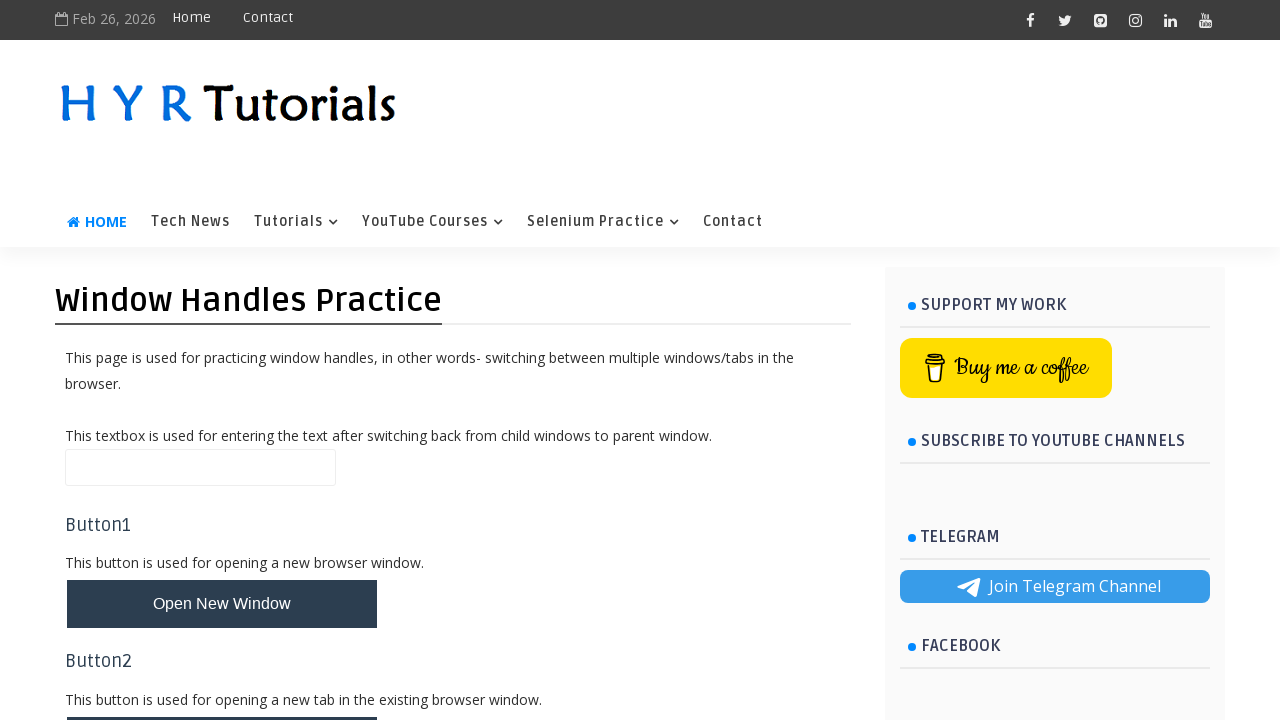

Clicked button to open new window at (222, 604) on #newWindowBtn
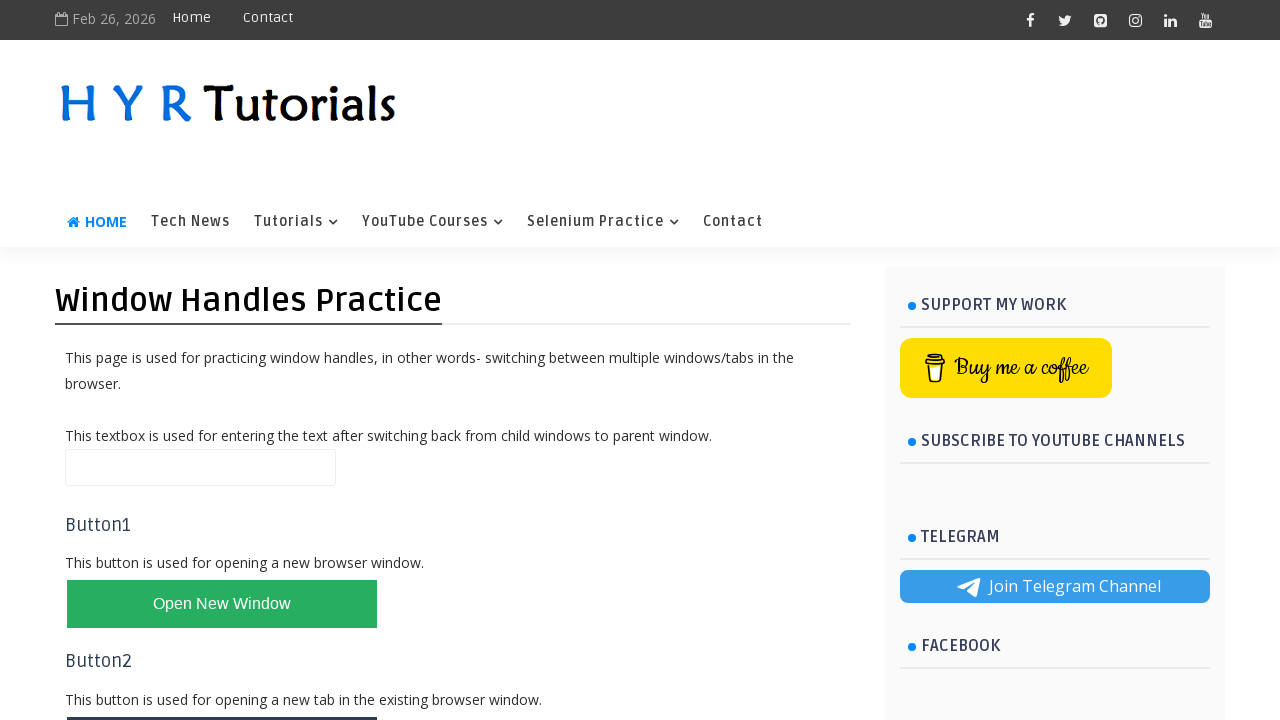

Waited 1 second for new window to open
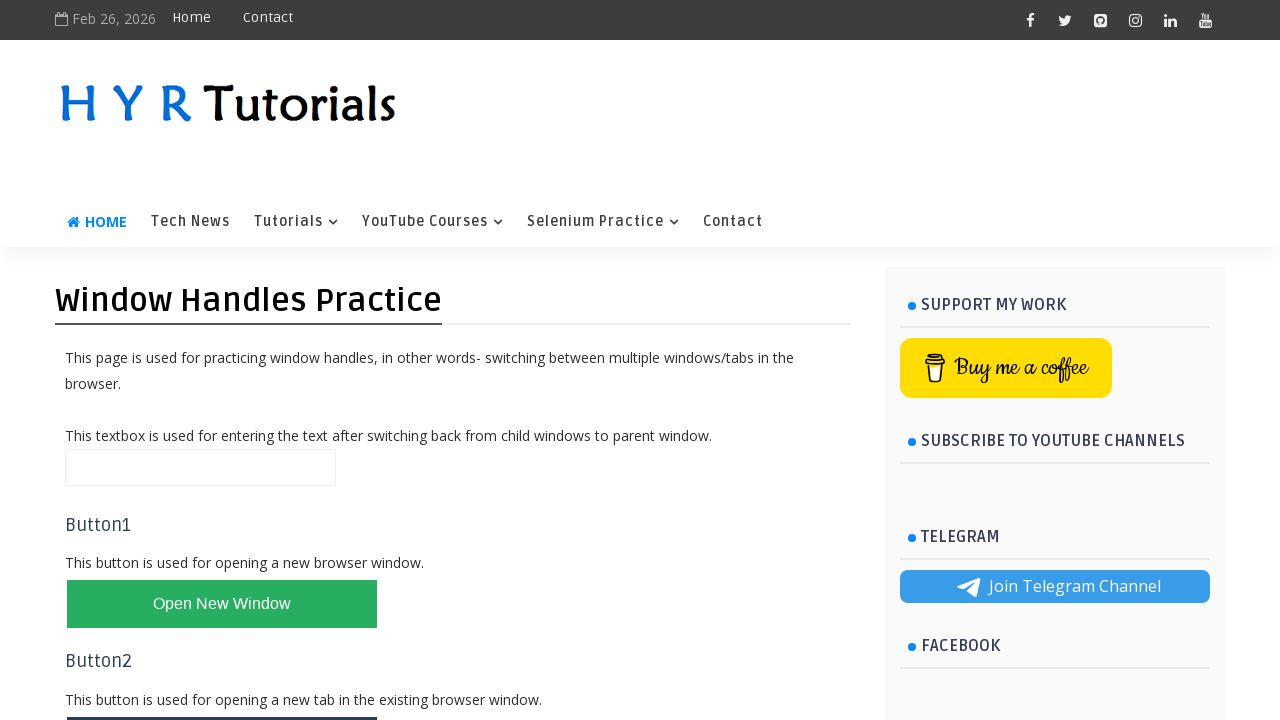

Retrieved new window/page from context
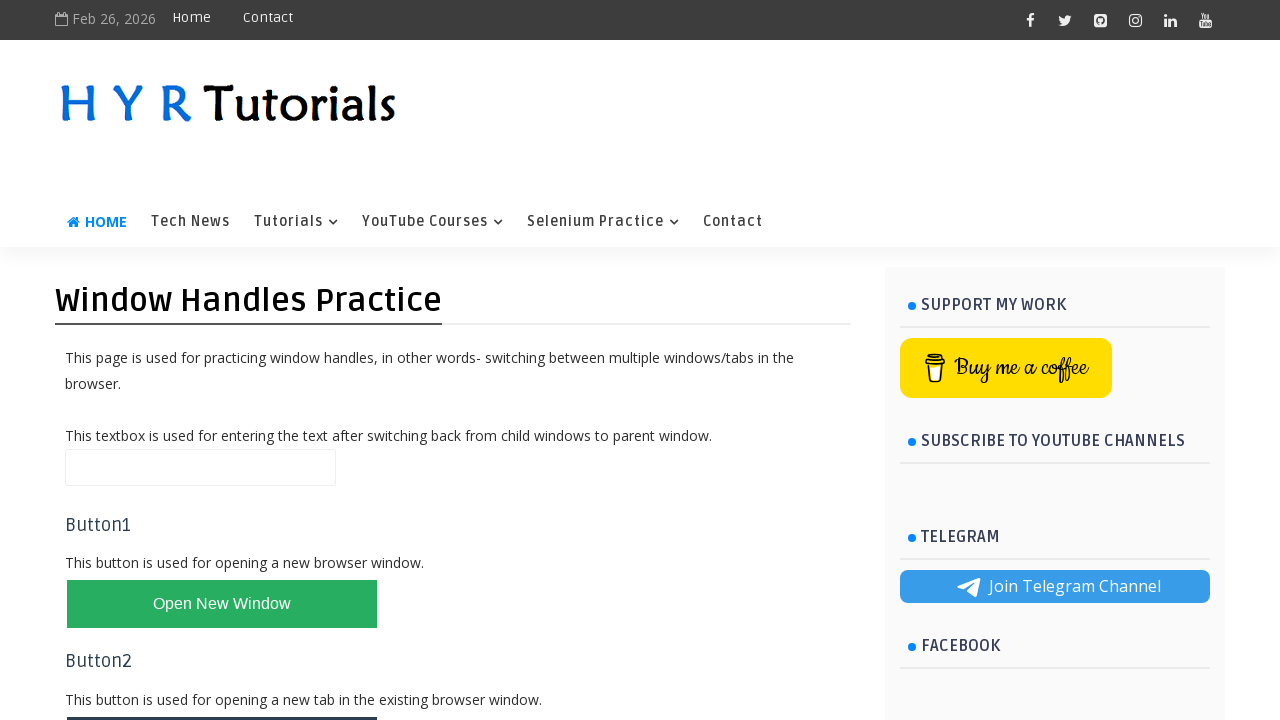

Switched focus to new window
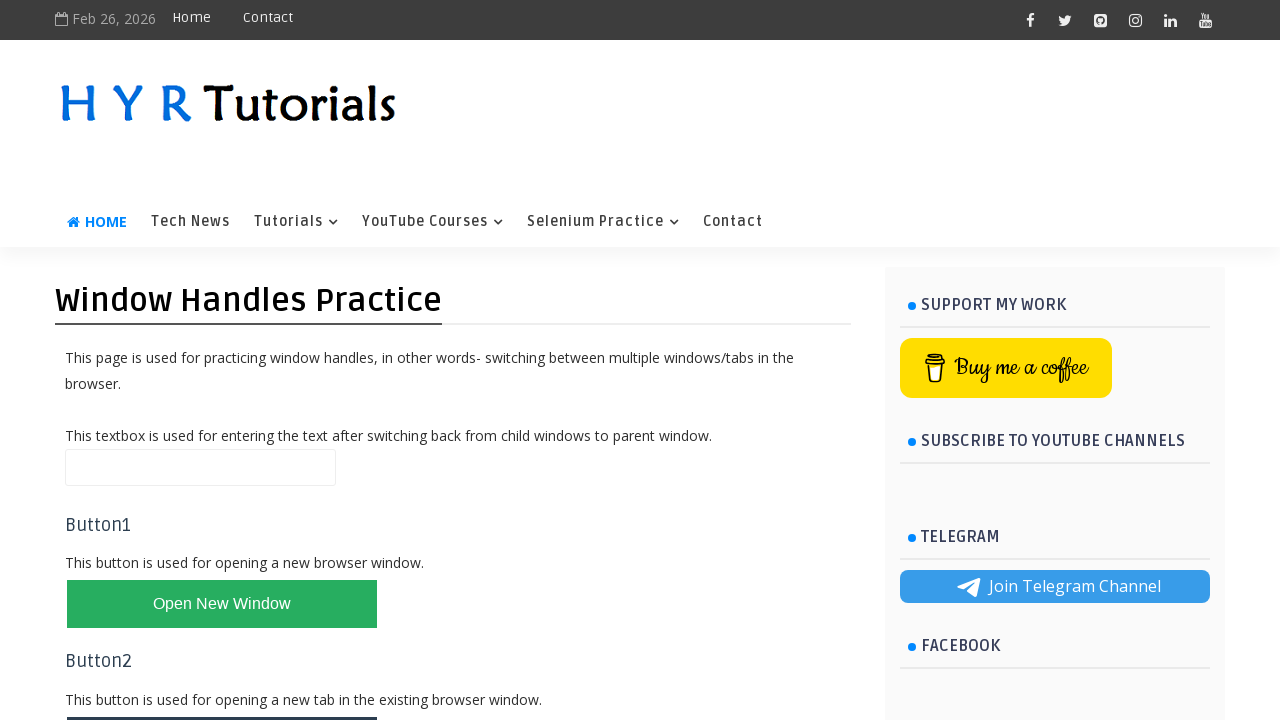

Filled first name field with 'Devika' on #firstName
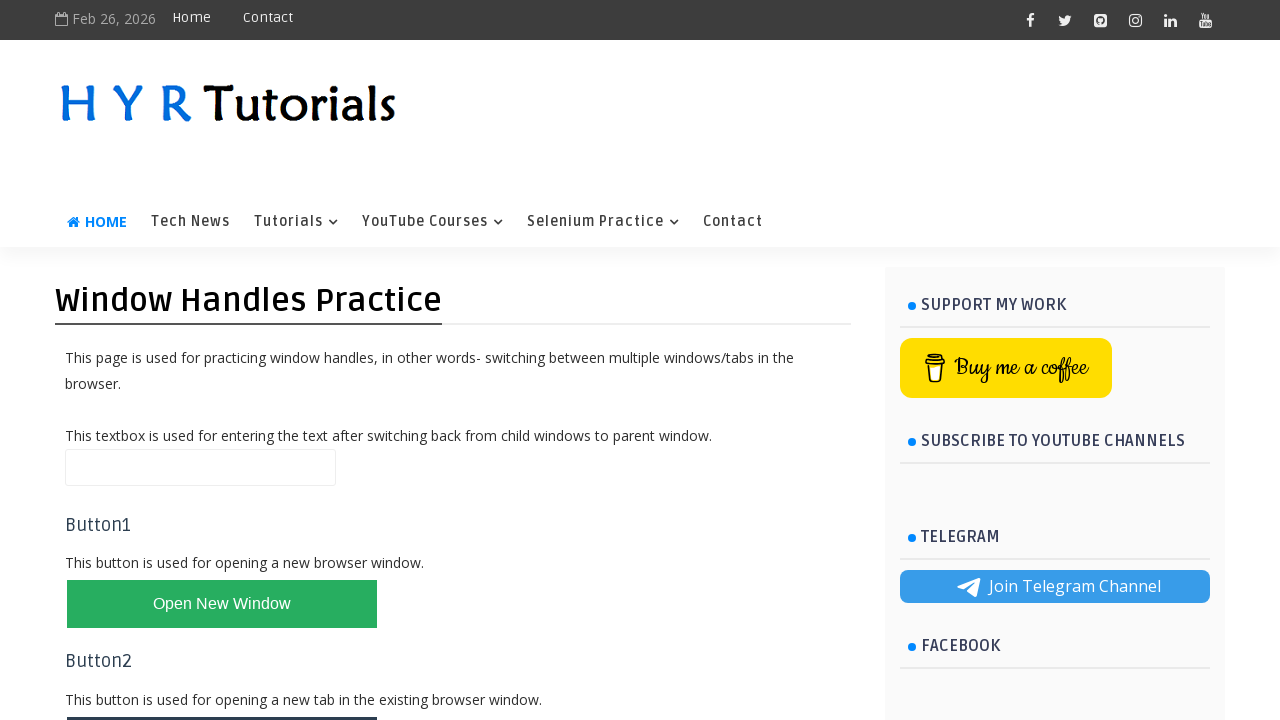

Filled last name field with 'M' on #lastName
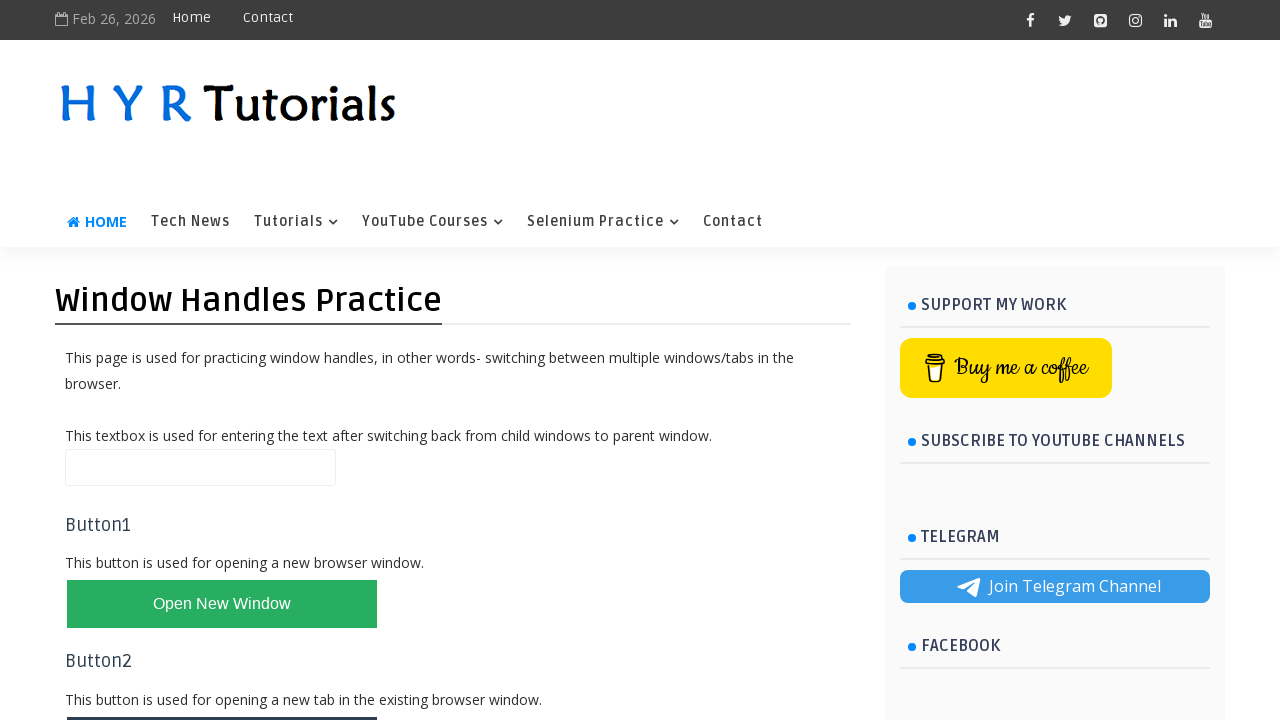

Selected female radio button at (242, 225) on #femalerb
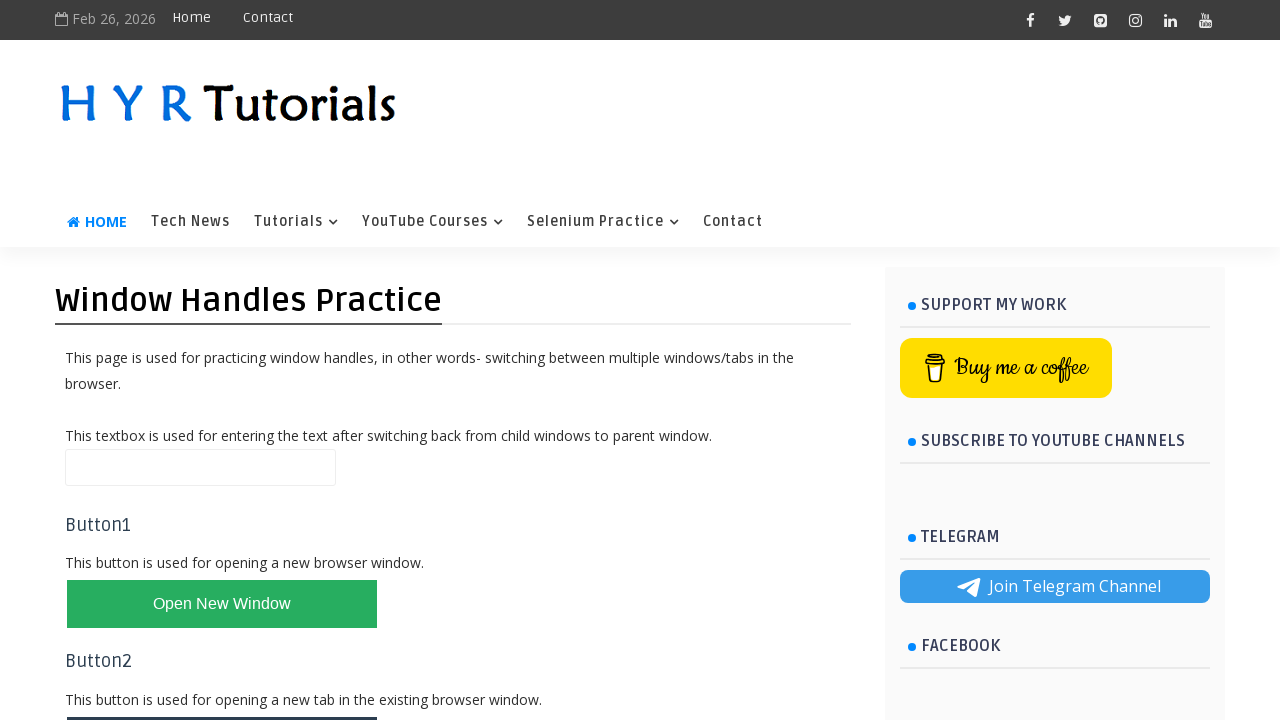

Checked English checkbox at (174, 277) on #englishchbx
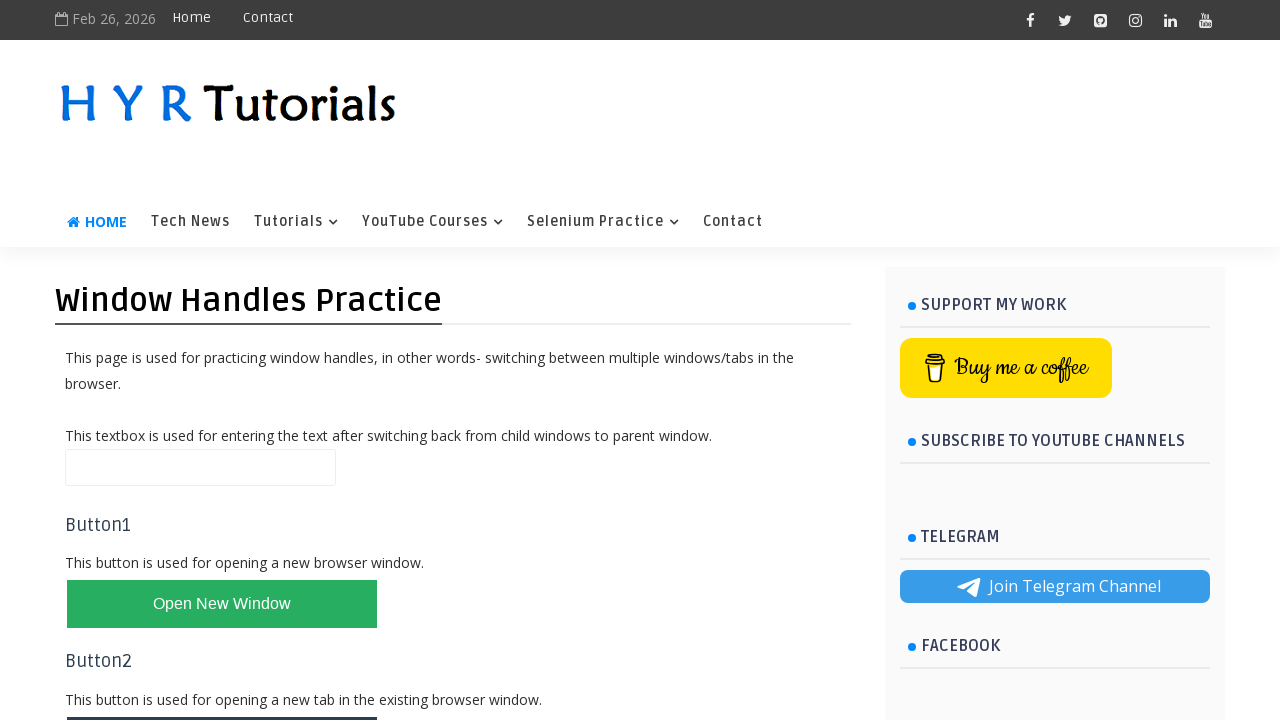

Filled email field with 'test@example.com' on #email
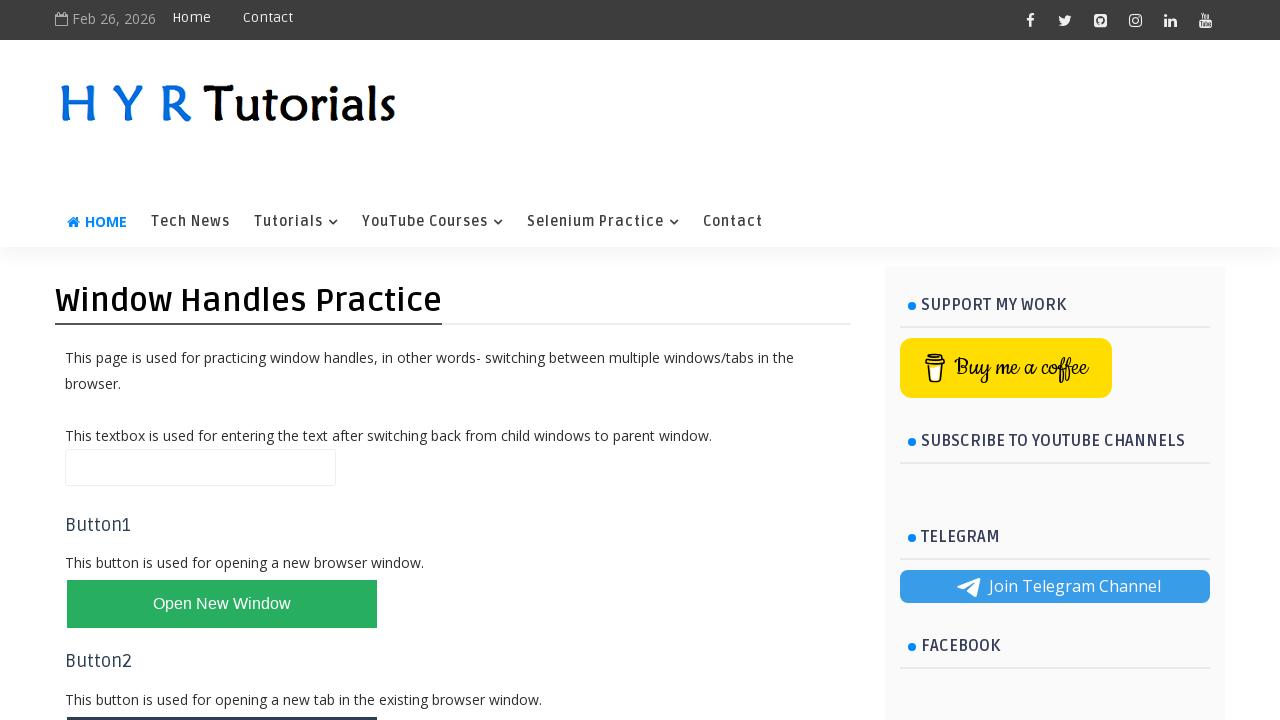

Filled password field with 'testpass123' on #password
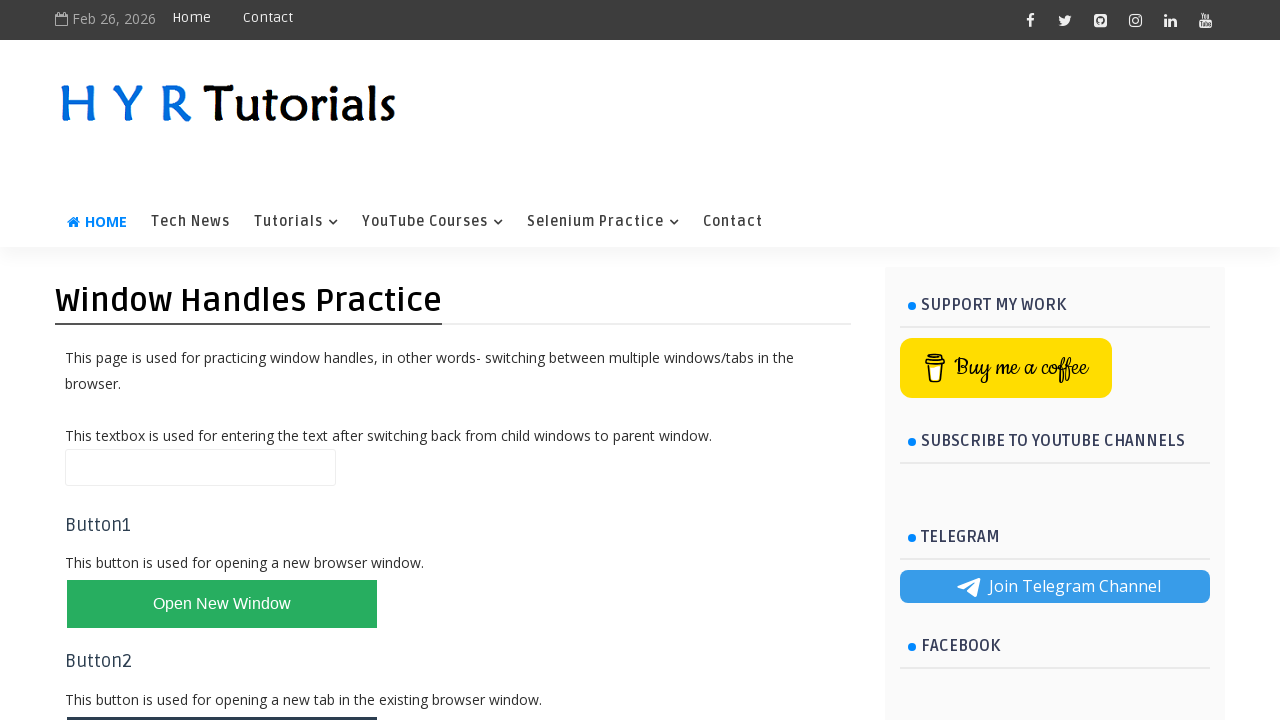

Clicked register button at (114, 440) on #registerbtn
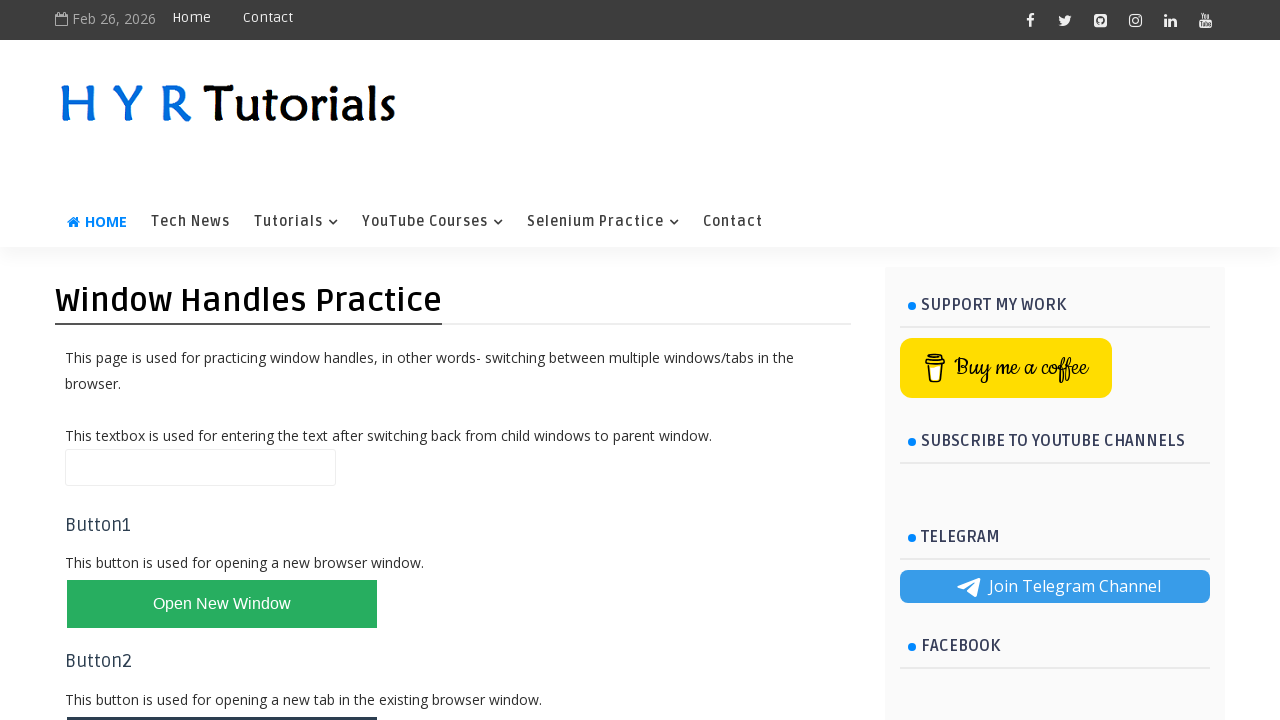

Success message appeared on registration form
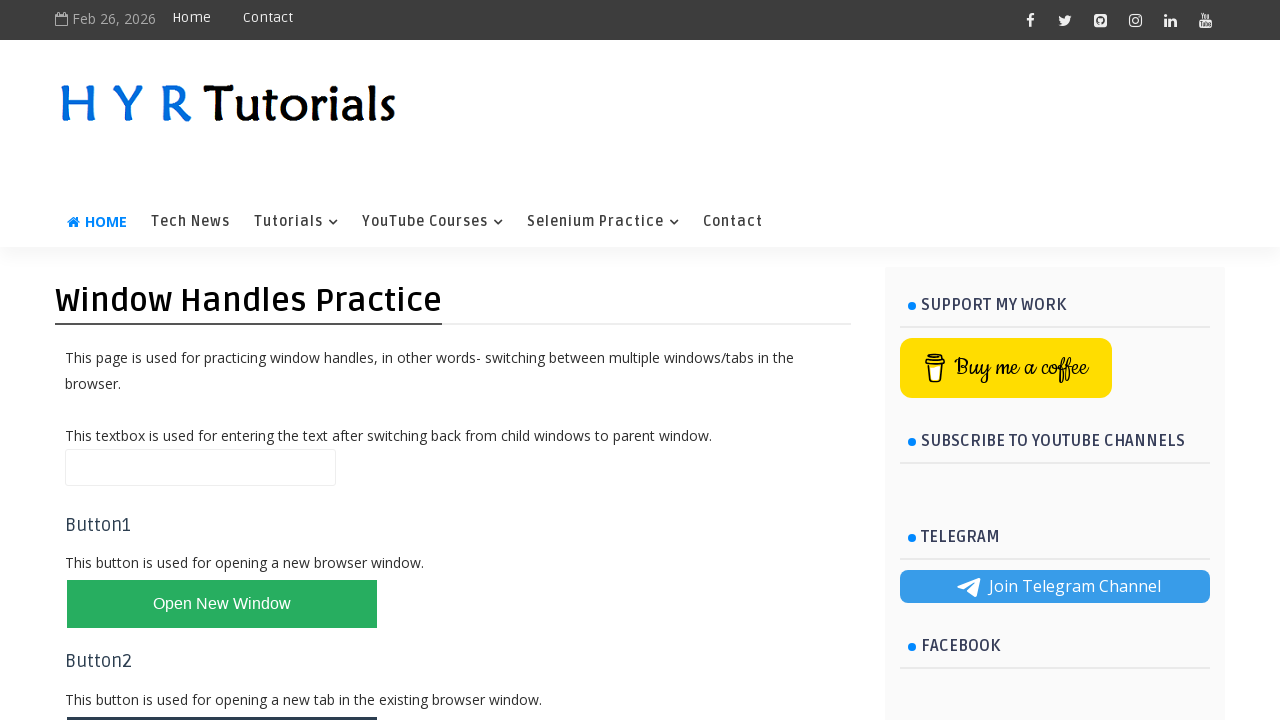

Switched focus back to parent window
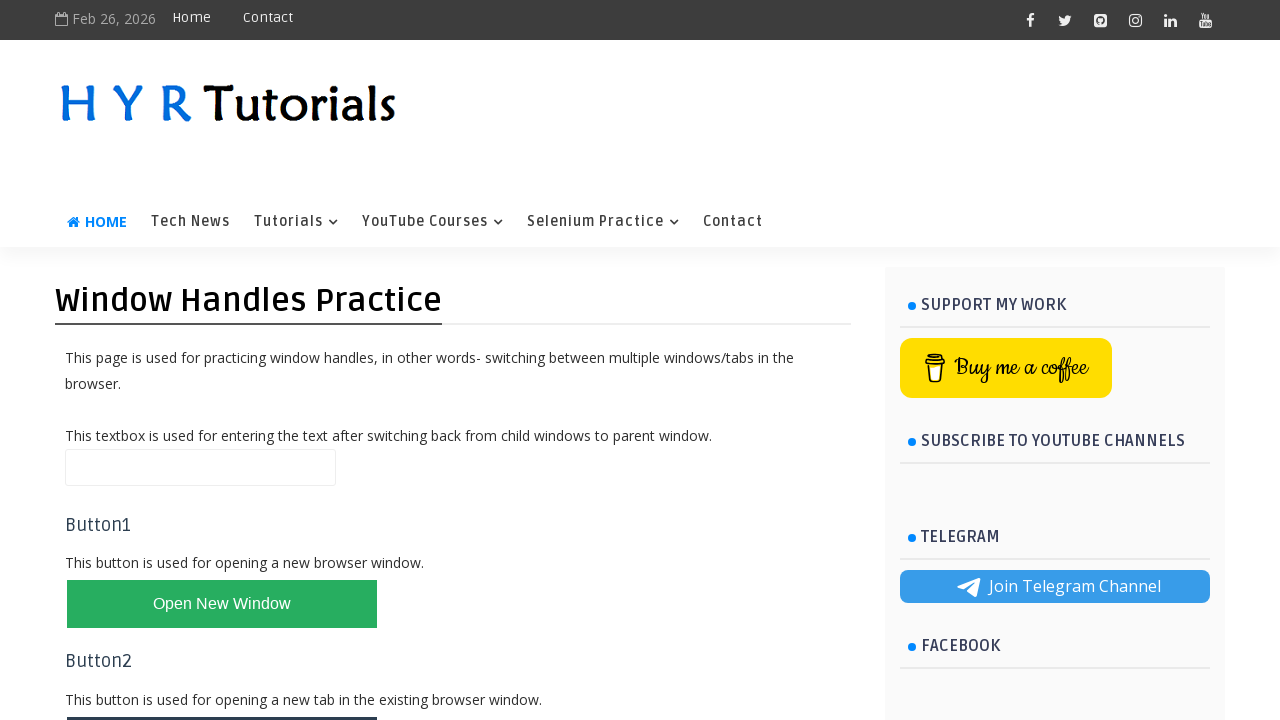

Verified parent window is active and page title element is visible
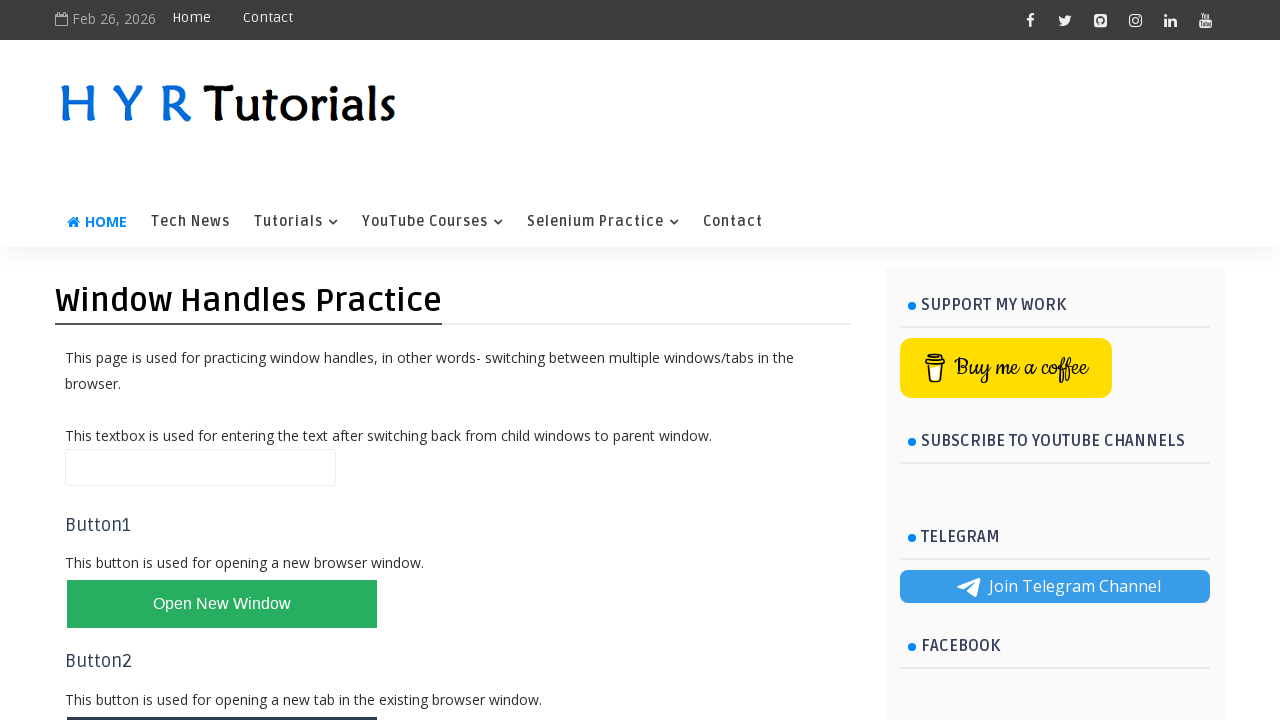

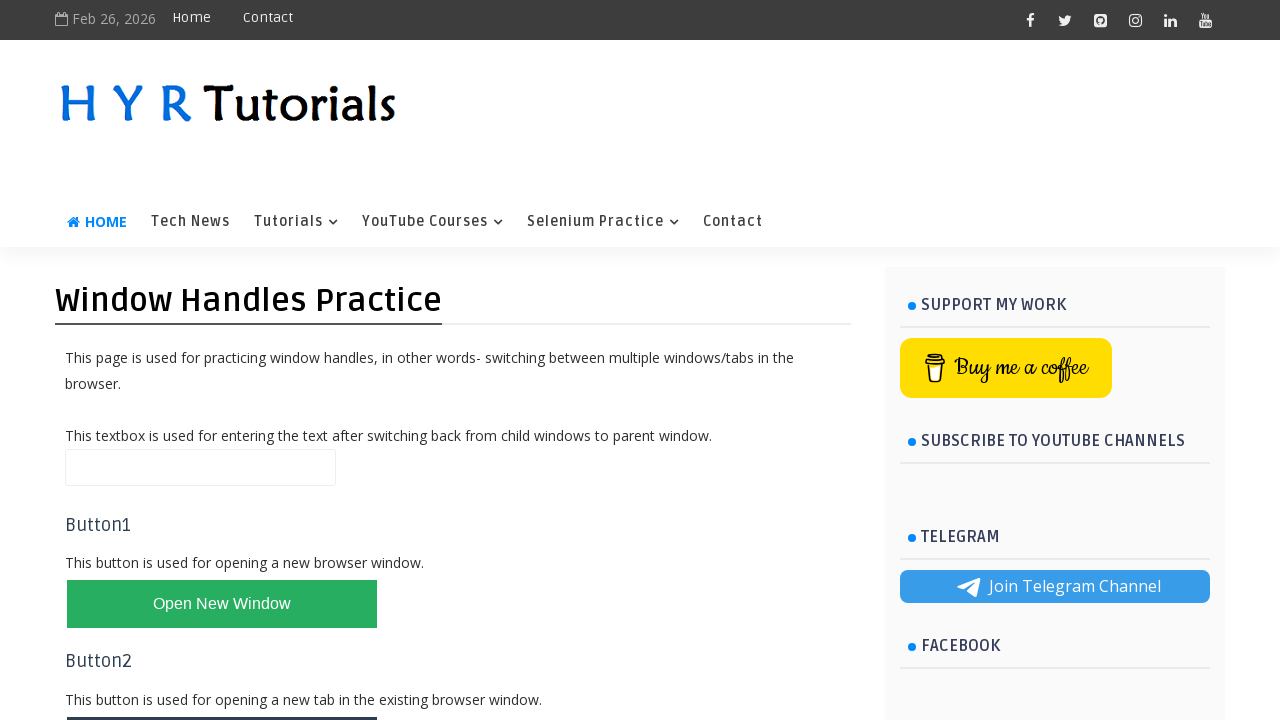